Tests input field functionality by navigating to the Edit section and entering a full name in the input field

Starting URL: https://letcode.in/test

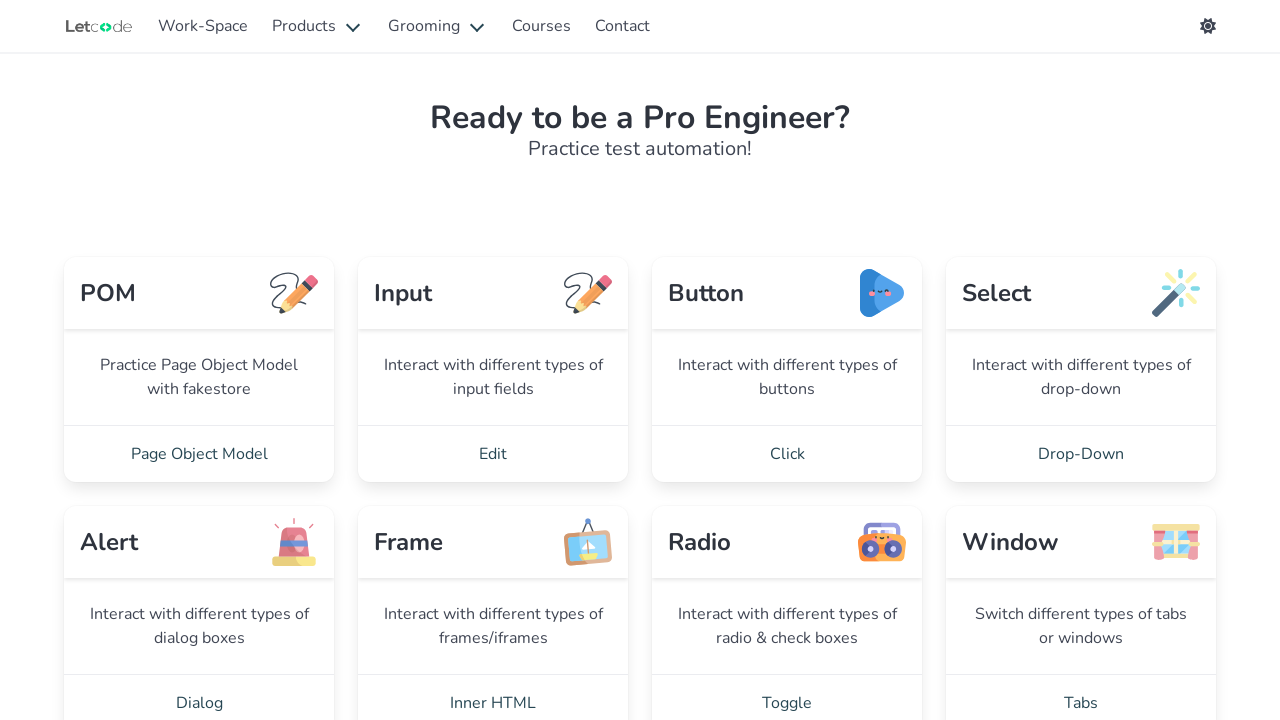

Clicked on the Edit link to navigate to Edit section at (493, 454) on xpath=//a[text()=' Edit ']
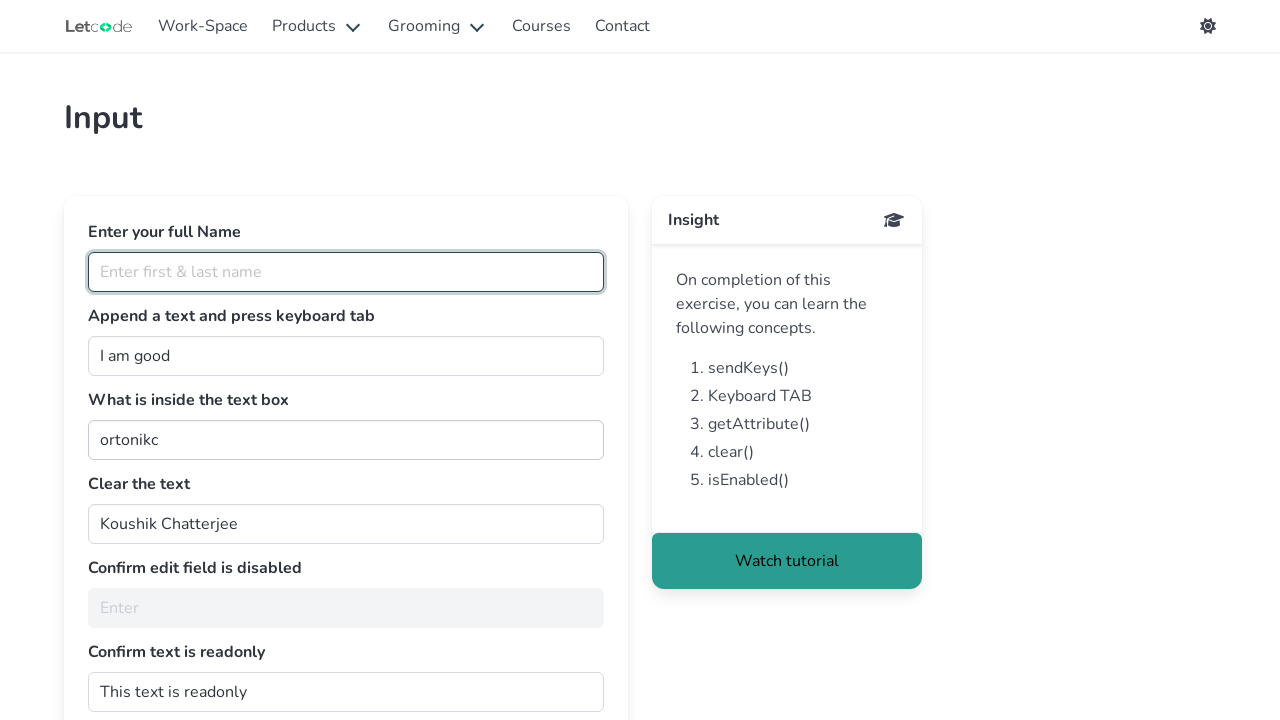

Entered 'Aravindhan' in the full name input field on #fullName
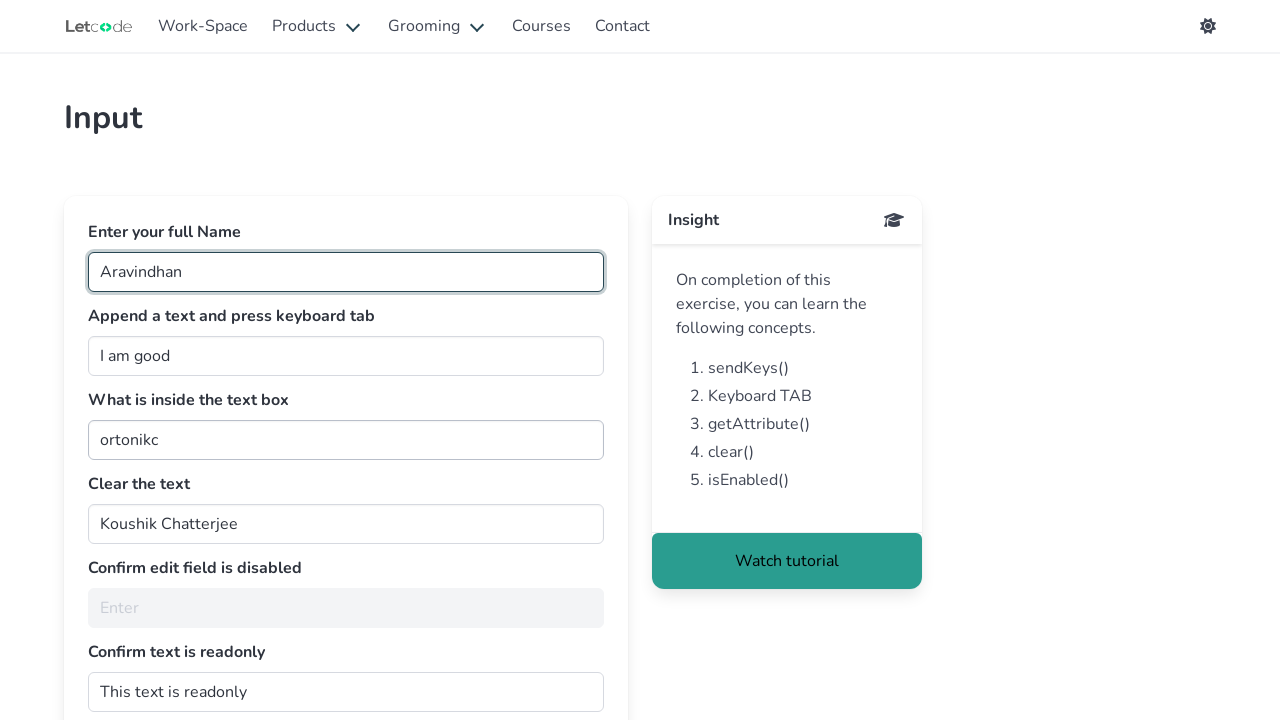

Pressed Tab key to move focus to the next field on #fullName
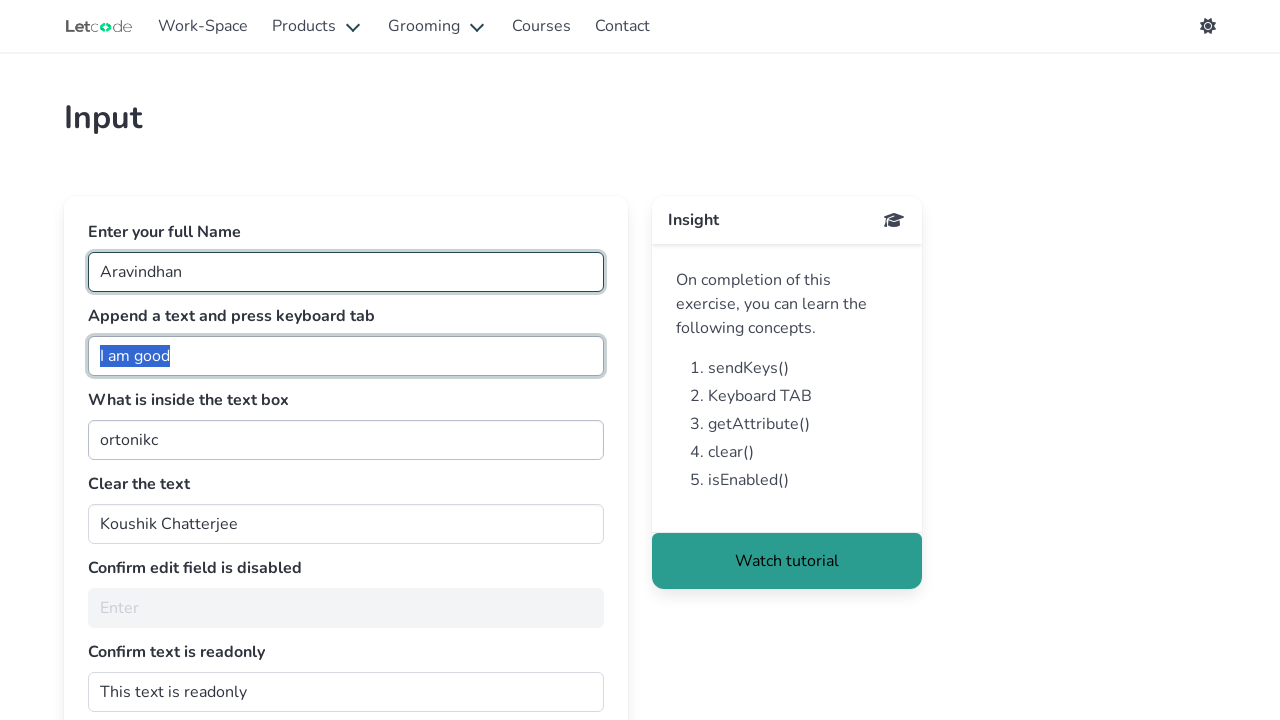

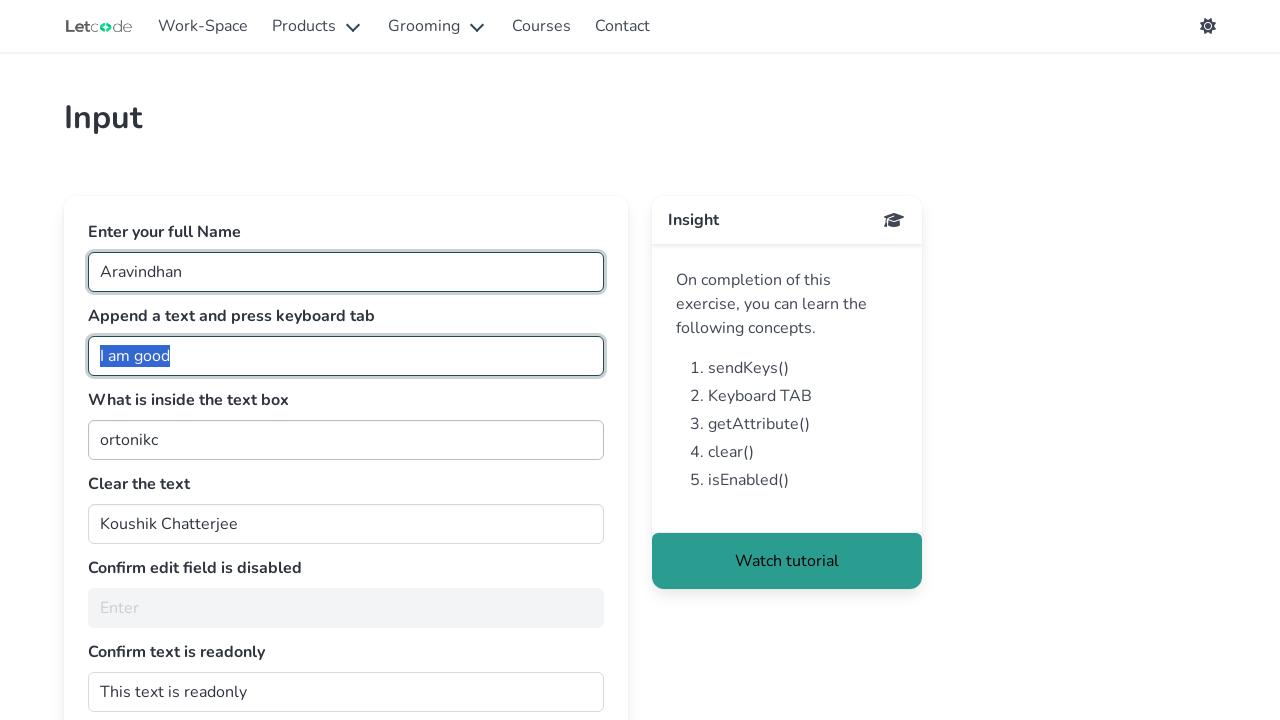